Clicks on a book image in the Arrivals section to navigate to the product page

Starting URL: https://practice.automationtesting.in/

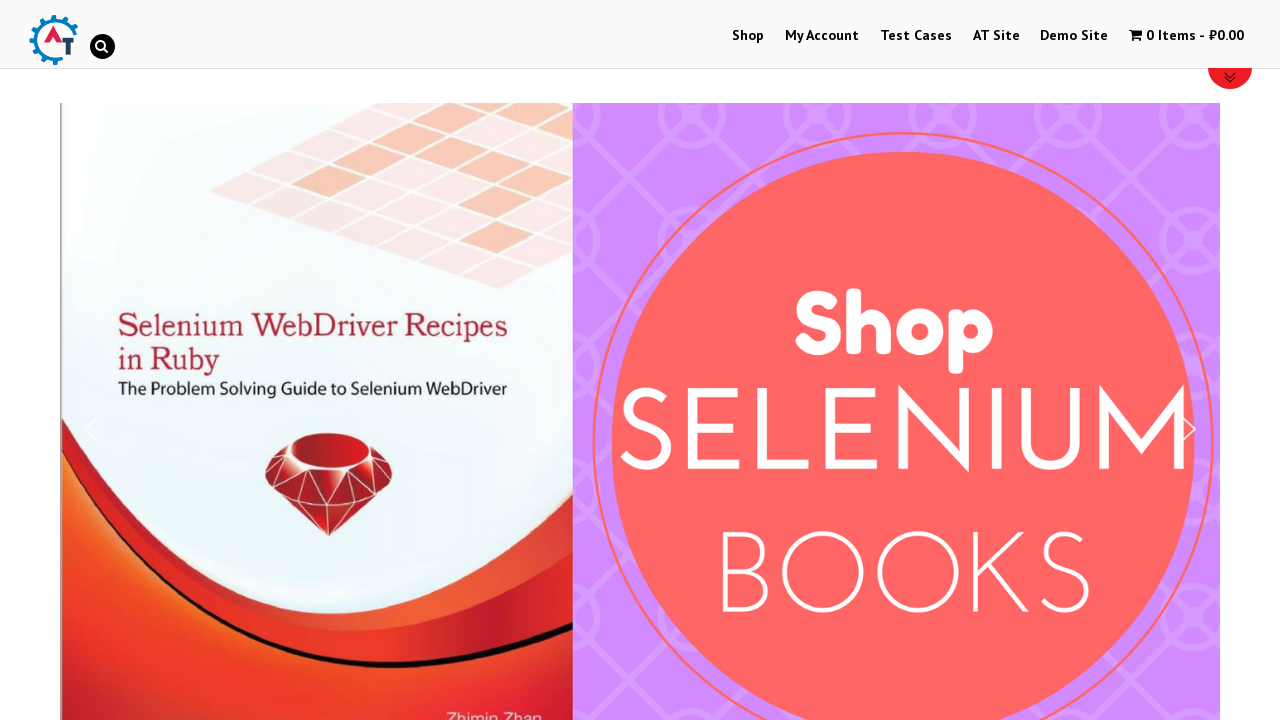

Clicked on Mastering JavaScript book image in Arrivals section at (1039, 361) on [title='Mastering JavaScript']
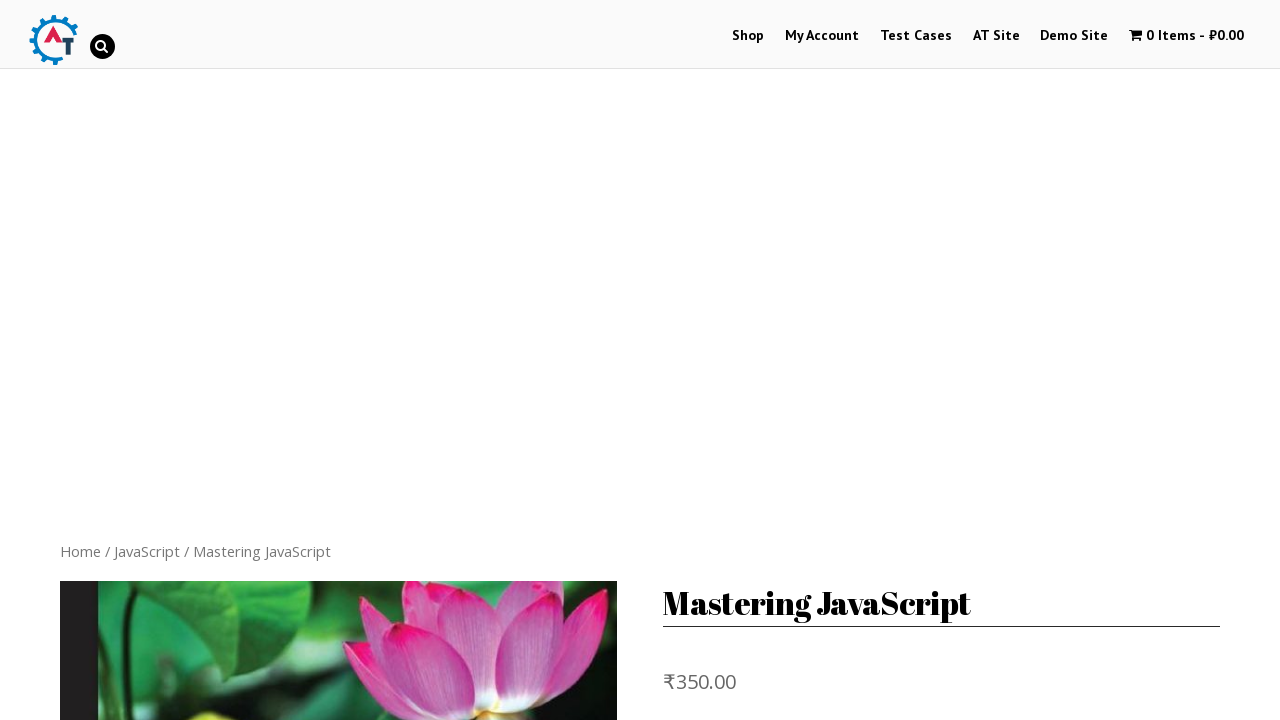

Product page loaded successfully
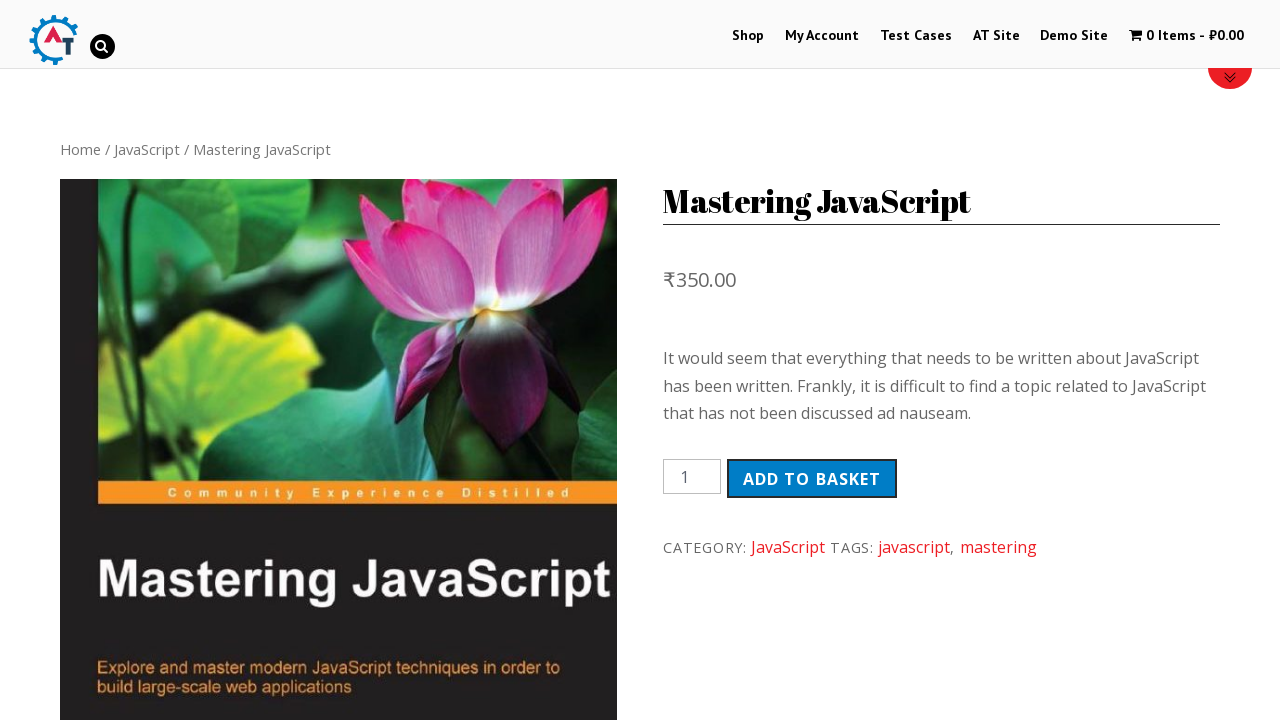

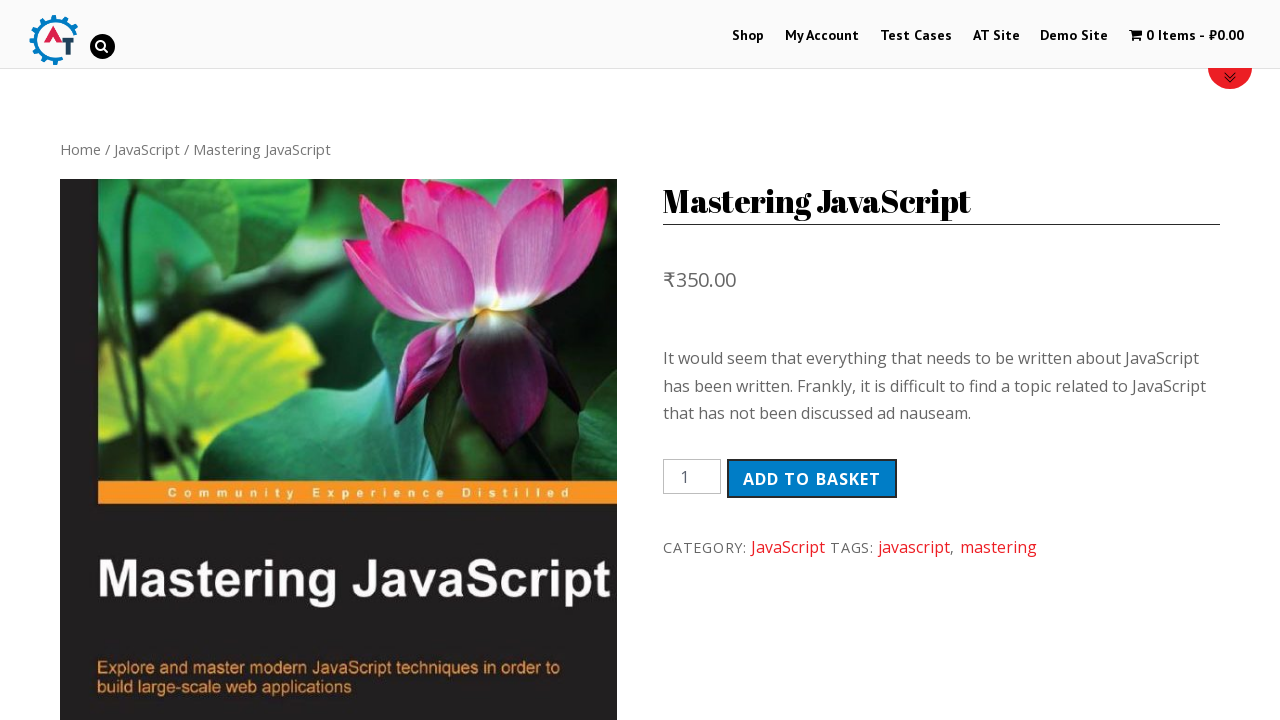